Tests that clicking the Due column header twice sorts the numeric values in descending order.

Starting URL: http://the-internet.herokuapp.com/tables

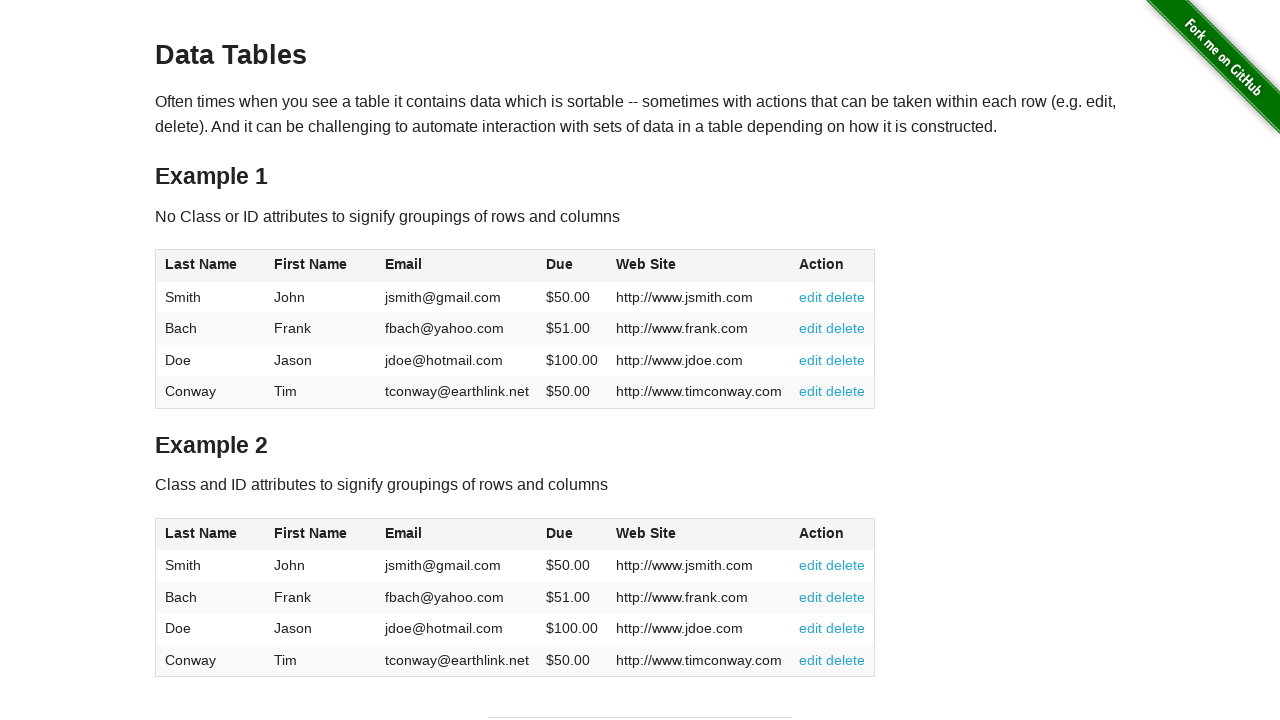

Navigated to the tables page
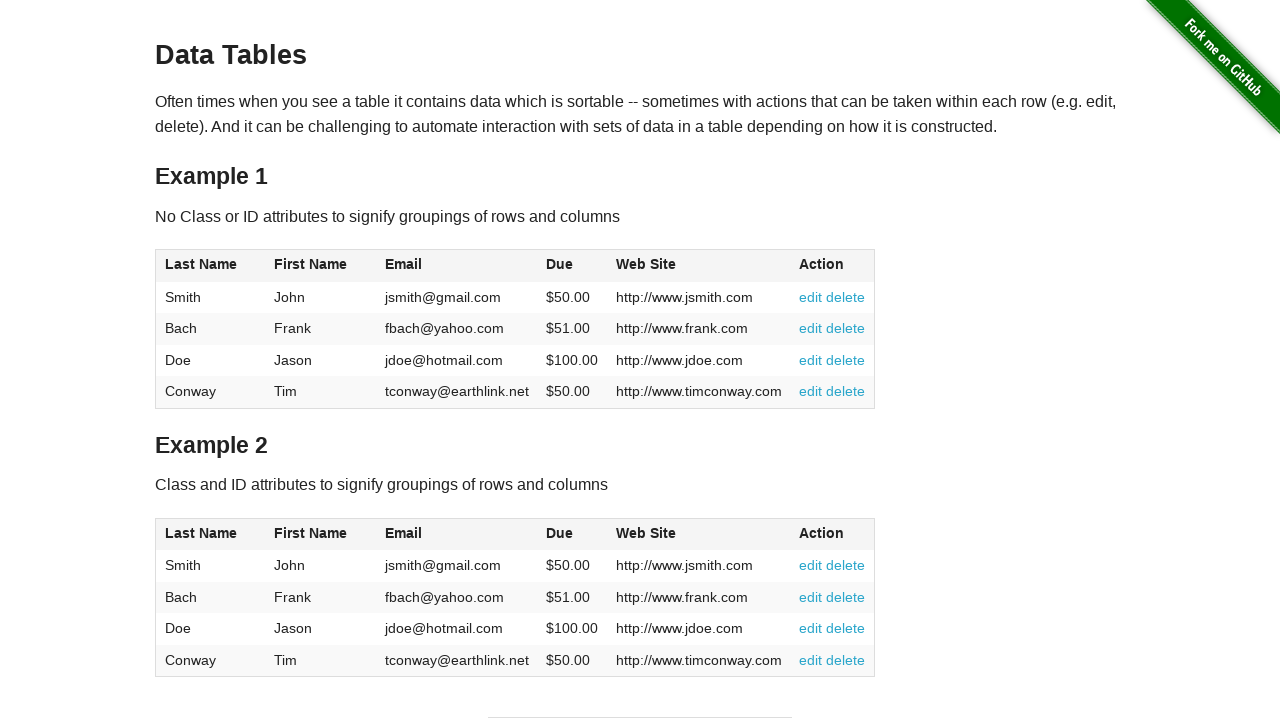

Clicked Due column header first time to sort ascending at (572, 266) on #table1 thead tr th:nth-of-type(4)
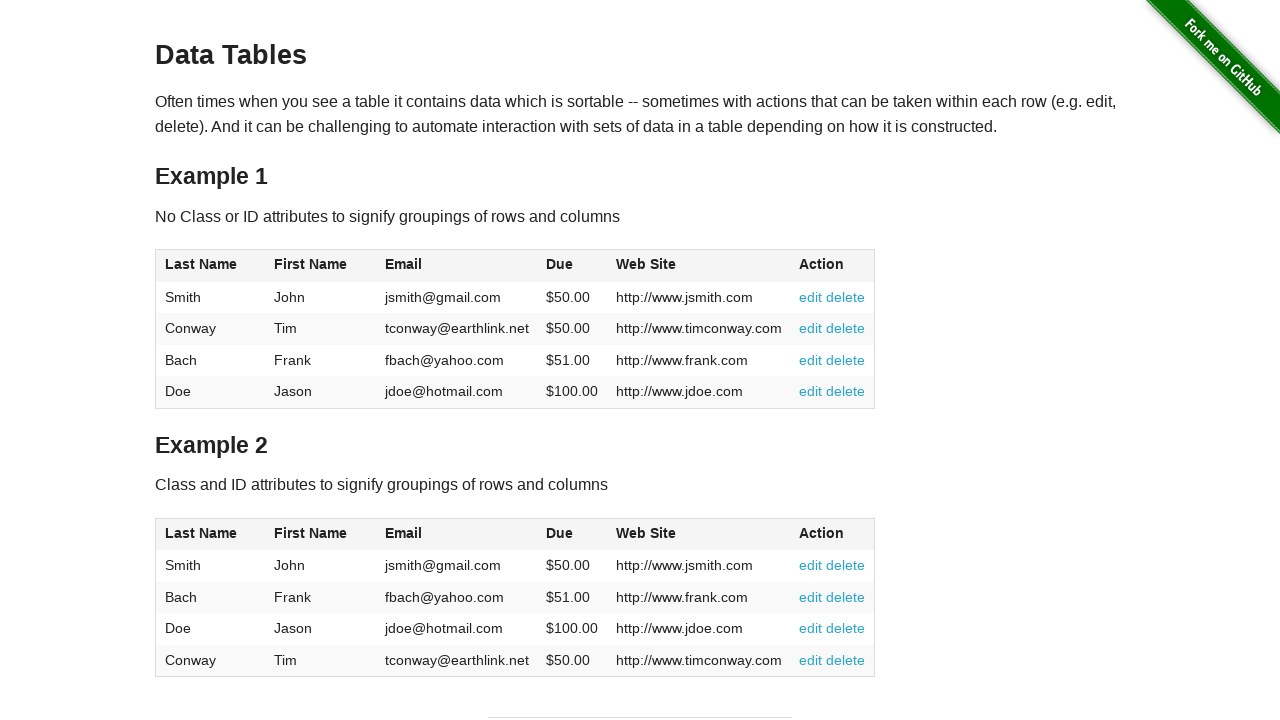

Clicked Due column header second time to sort descending at (572, 266) on #table1 thead tr th:nth-of-type(4)
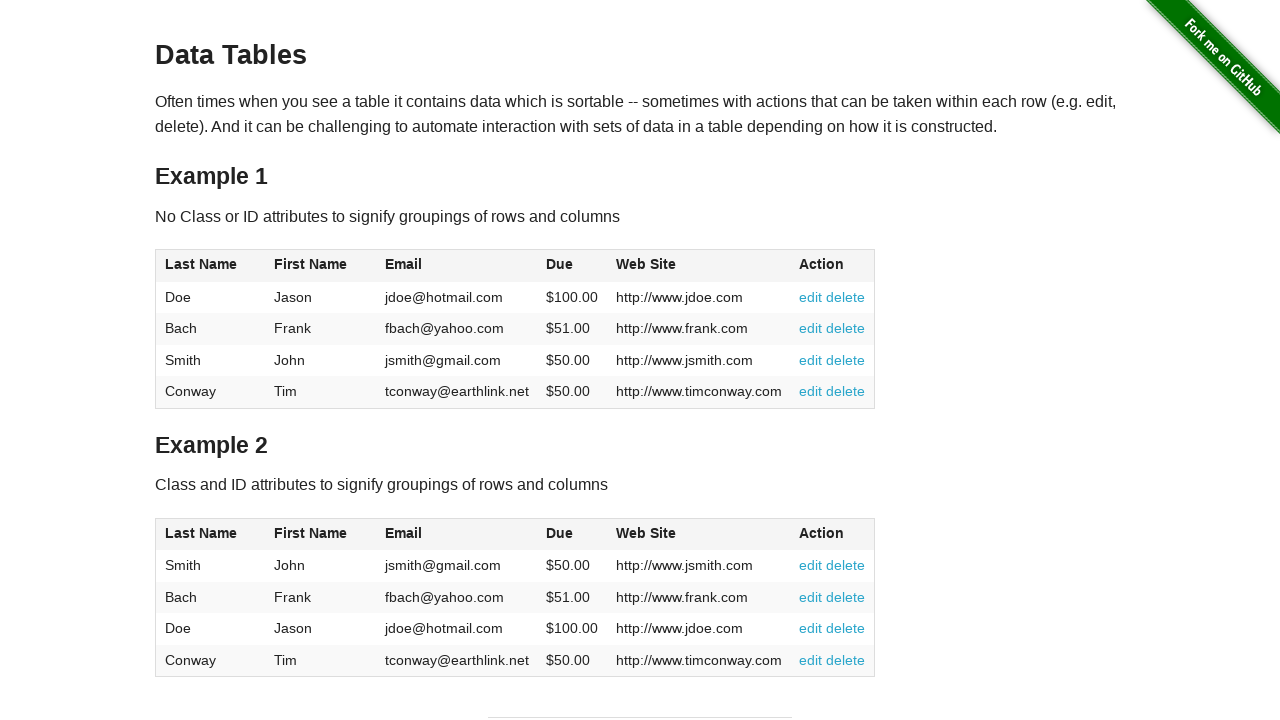

Table data loaded and Due column values are visible
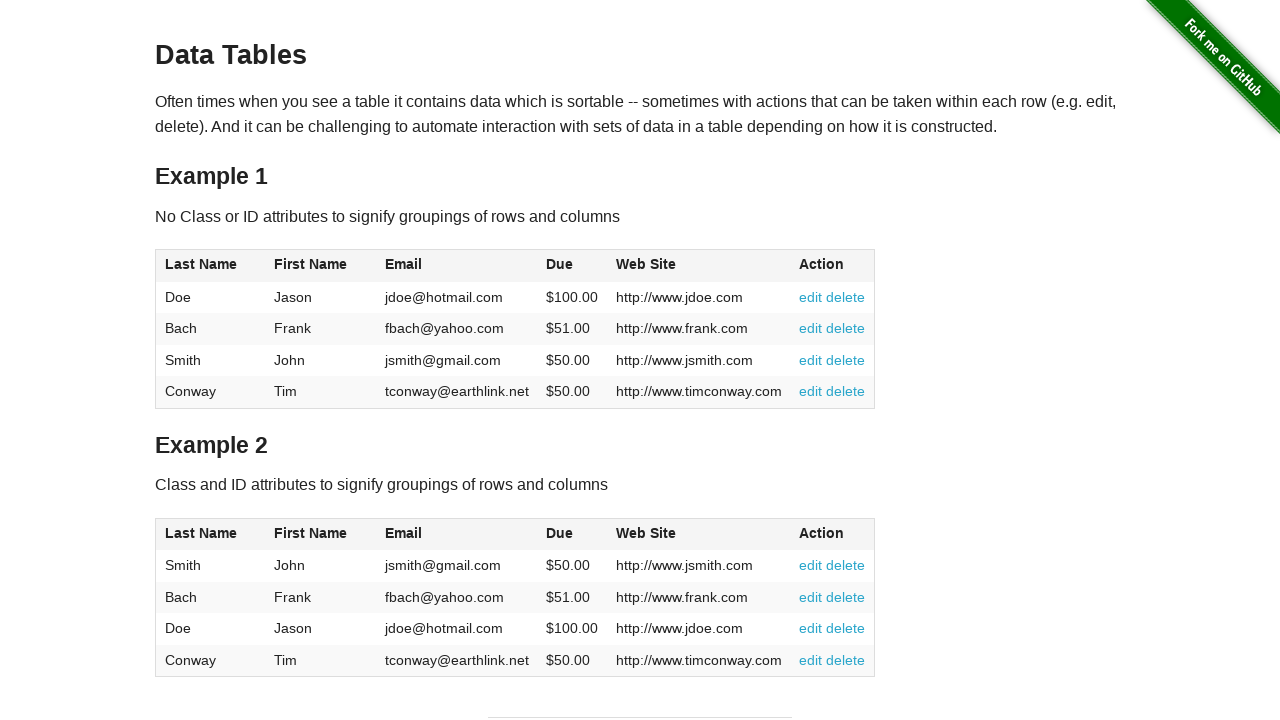

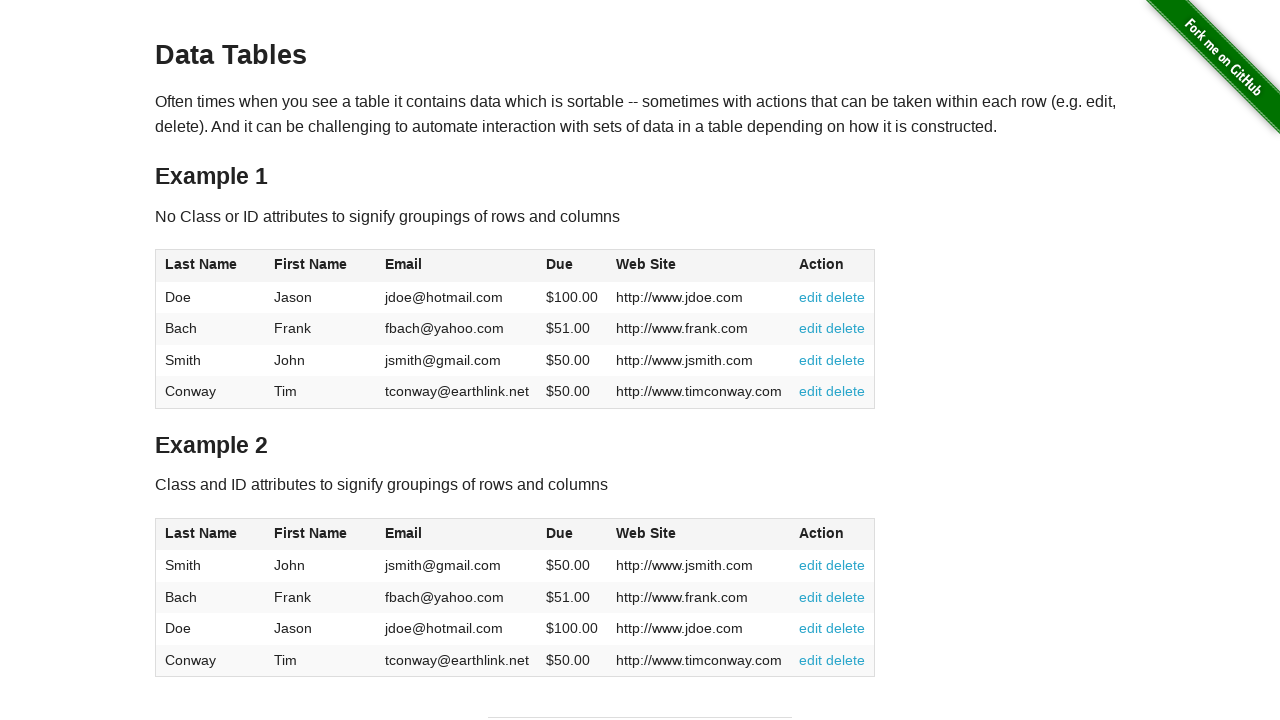